Tests that the todo input field is cleared after adding an item by filling and submitting a todo.

Starting URL: https://demo.playwright.dev/todomvc

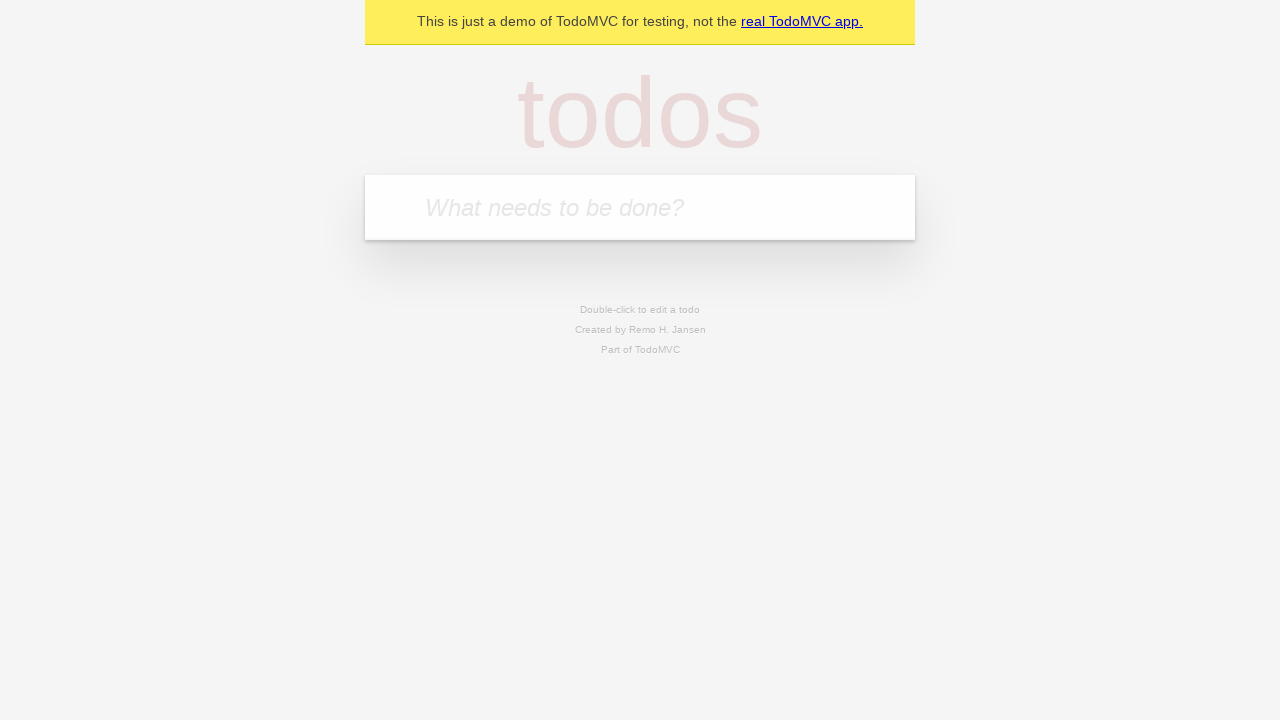

Located the todo input field with placeholder 'What needs to be done?'
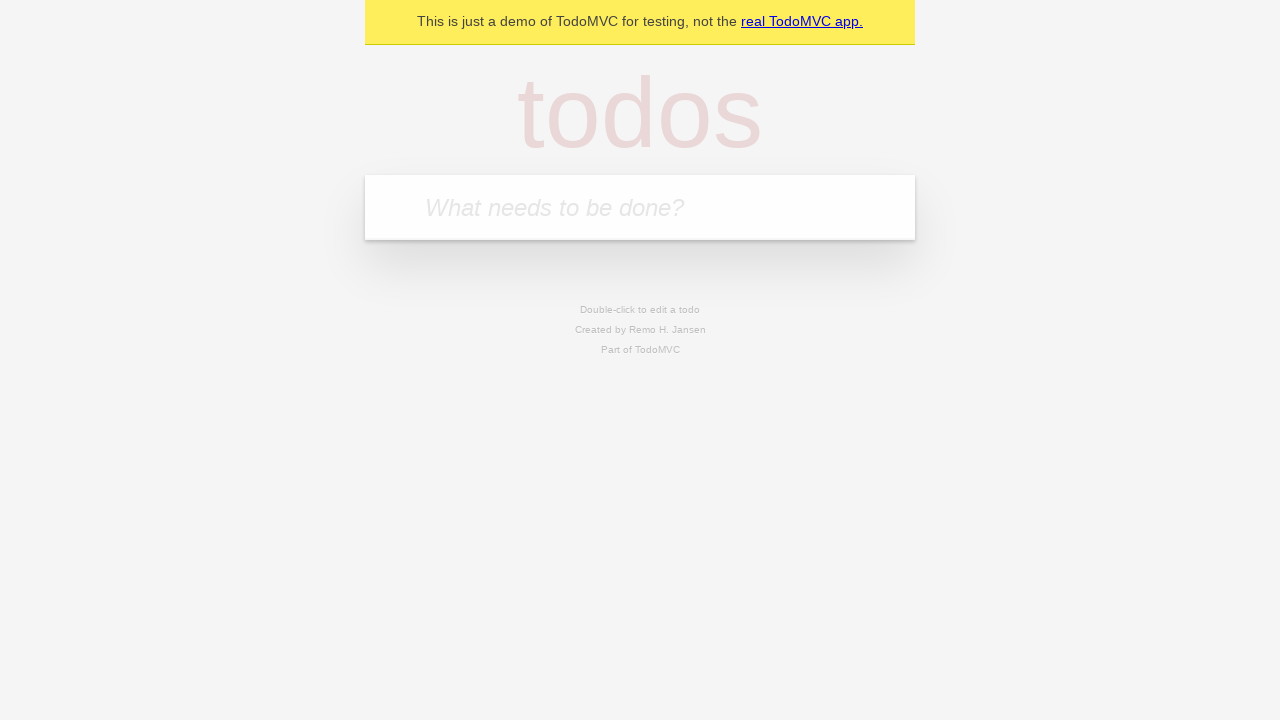

Filled todo input field with 'buy some cheese' on internal:attr=[placeholder="What needs to be done?"i]
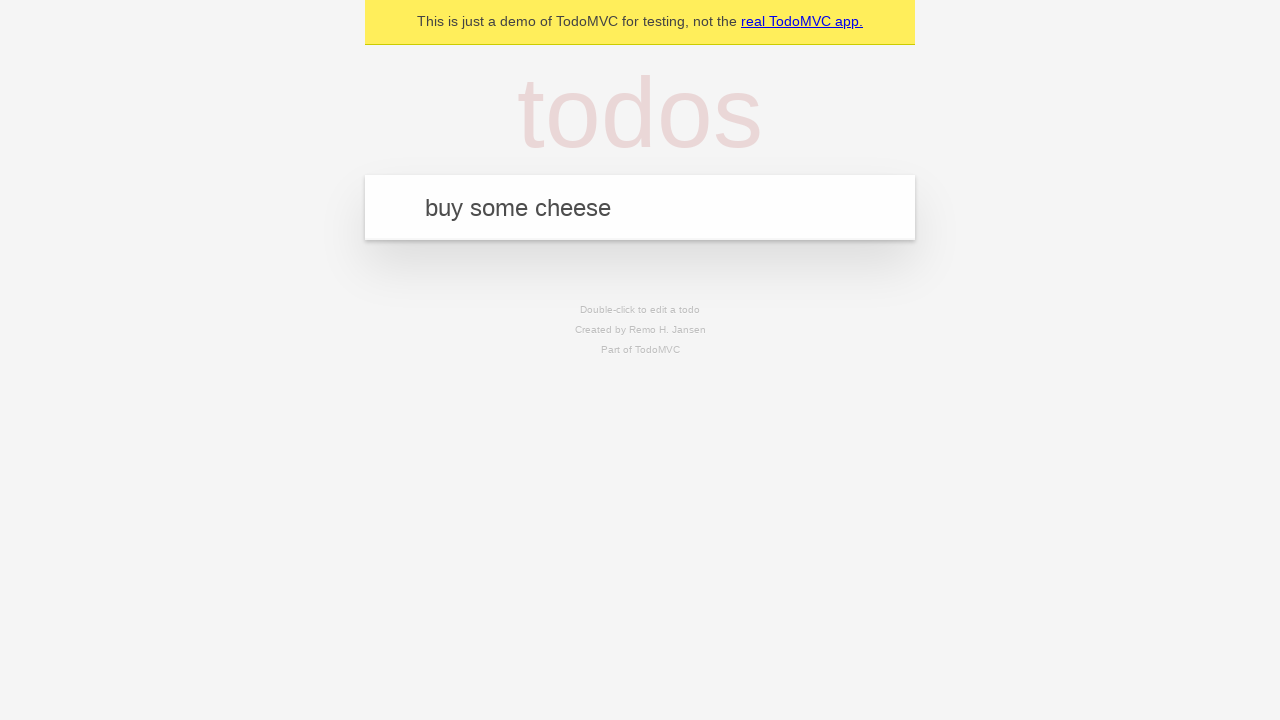

Pressed Enter to submit the todo item on internal:attr=[placeholder="What needs to be done?"i]
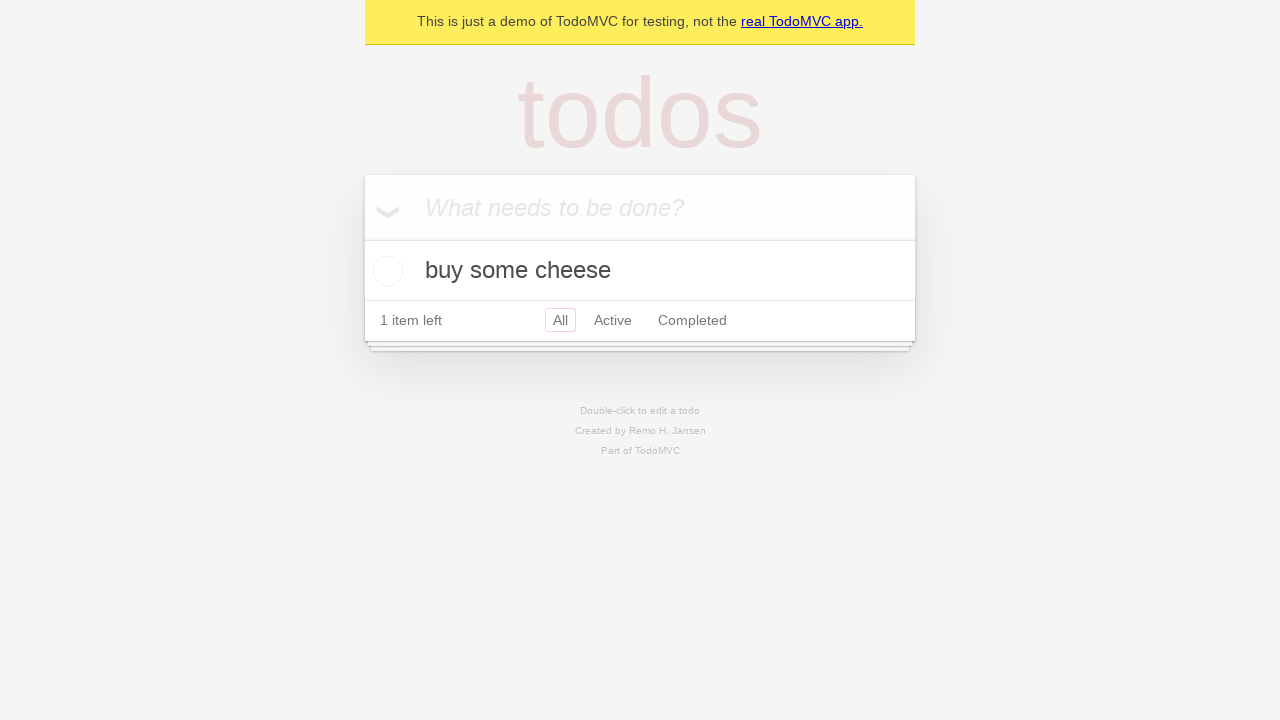

Todo item appeared in the list
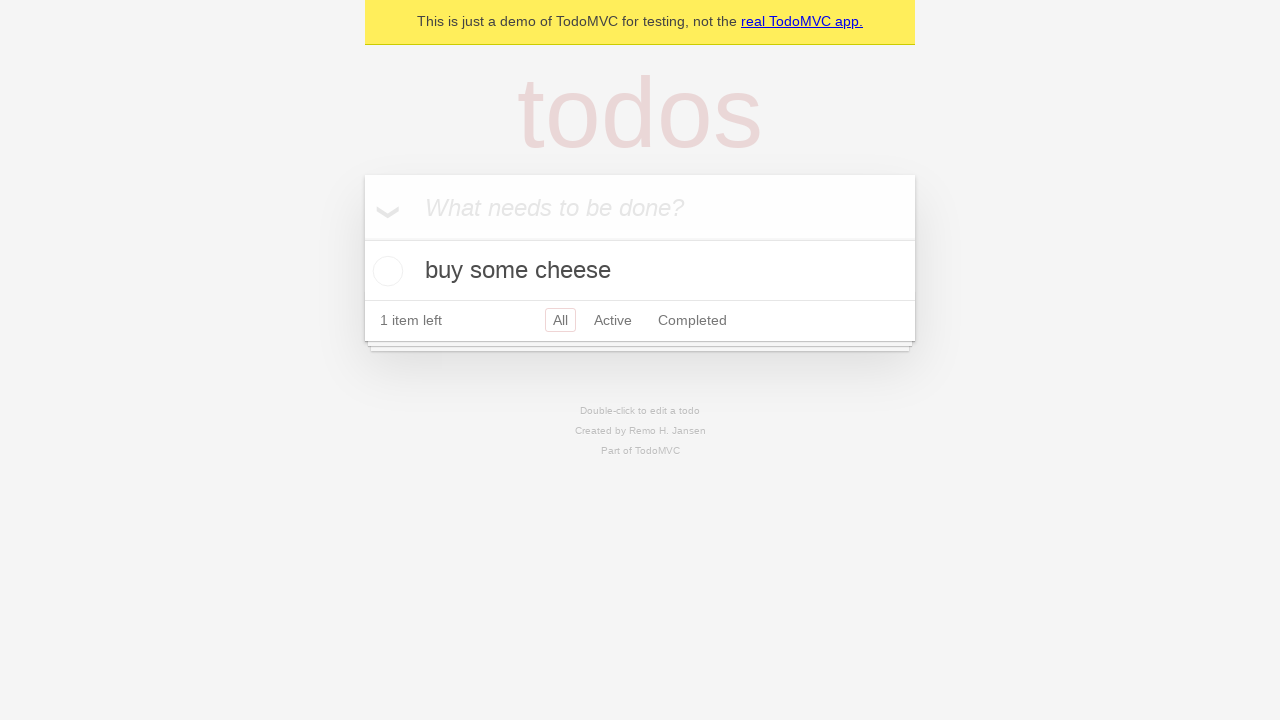

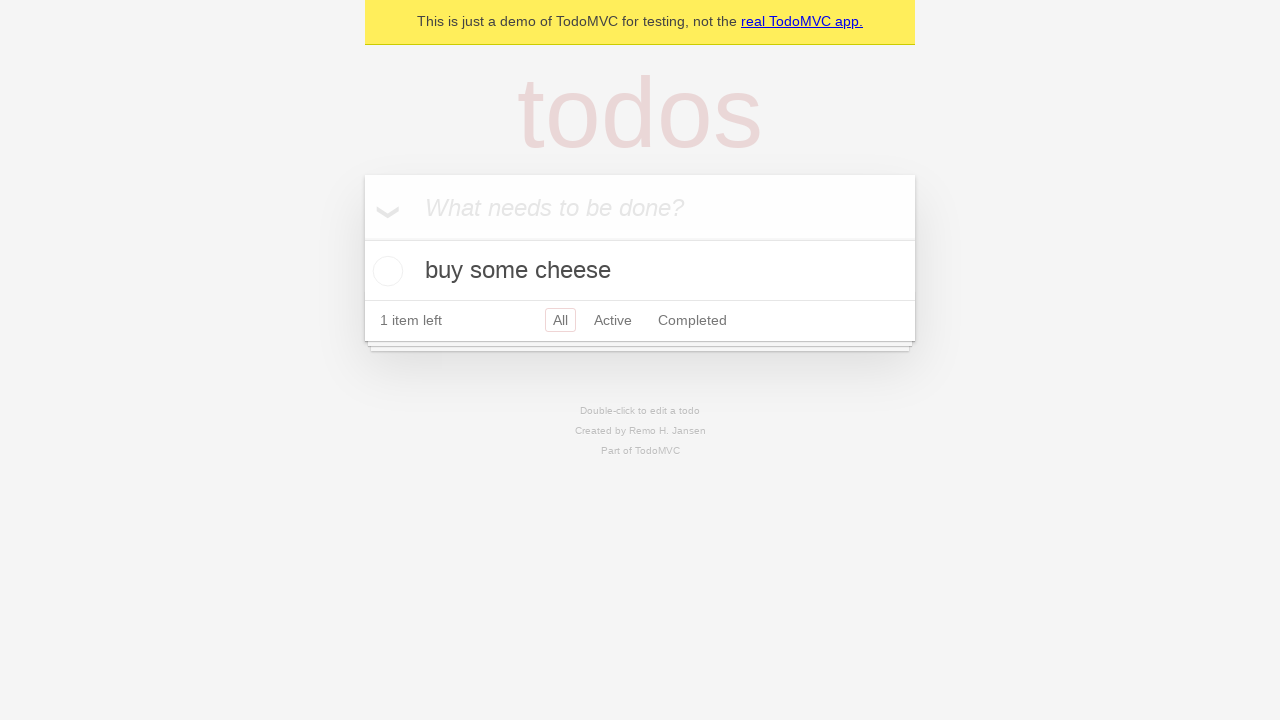